Tests the small modal dialog functionality by clicking to open it, verifying it appears, then closing it and verifying it disappears.

Starting URL: https://demoqa.com/modal-dialogs

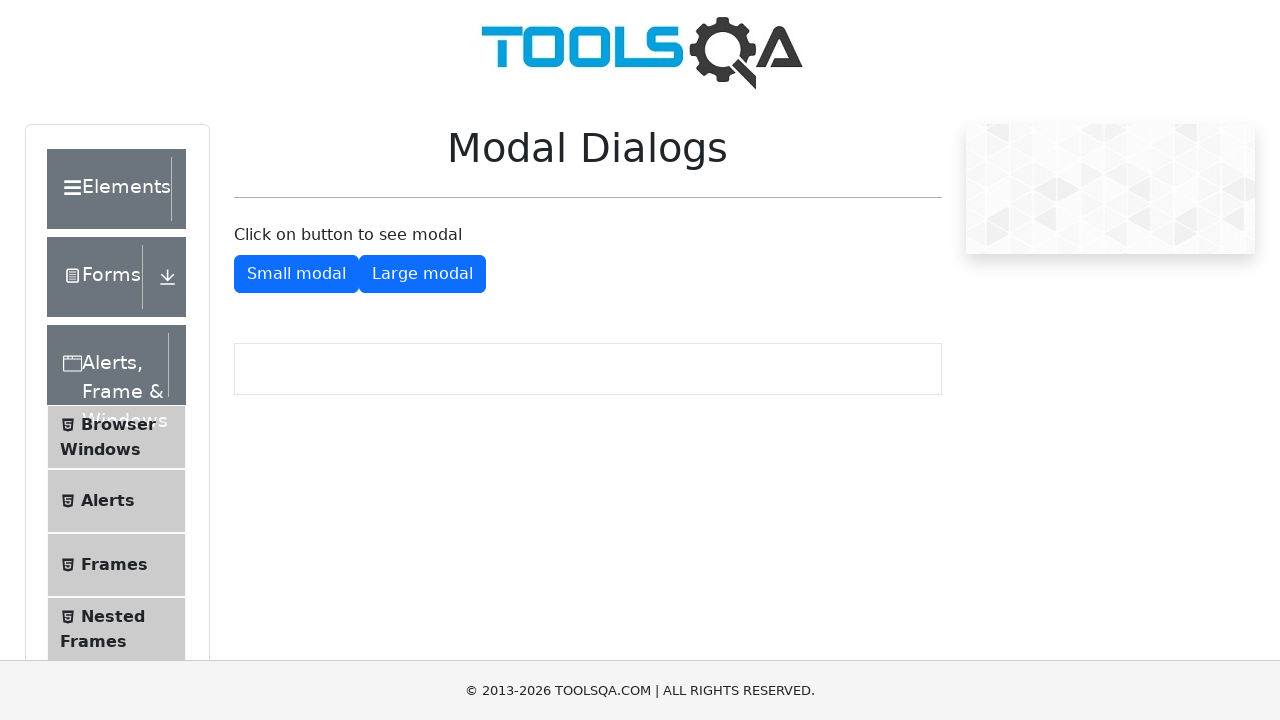

Scrolled down 400px to make modal buttons visible
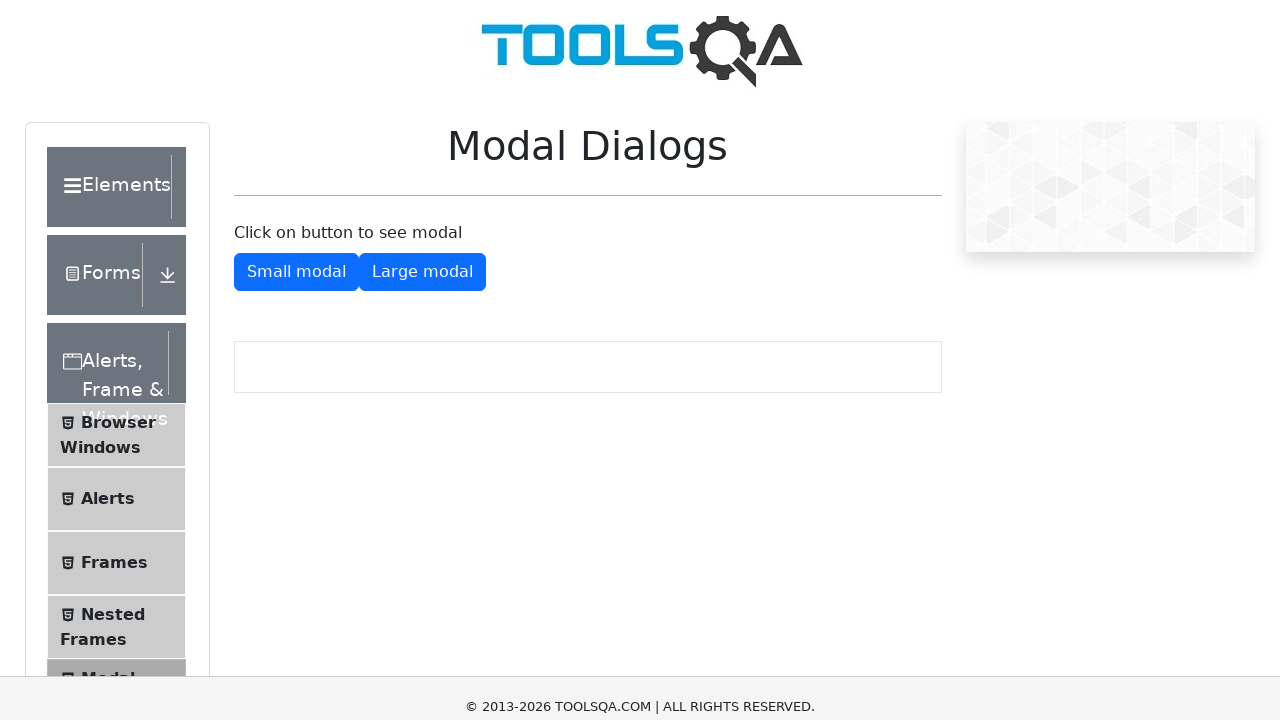

Clicked the small modal button to open the dialog at (296, 19) on button#showSmallModal
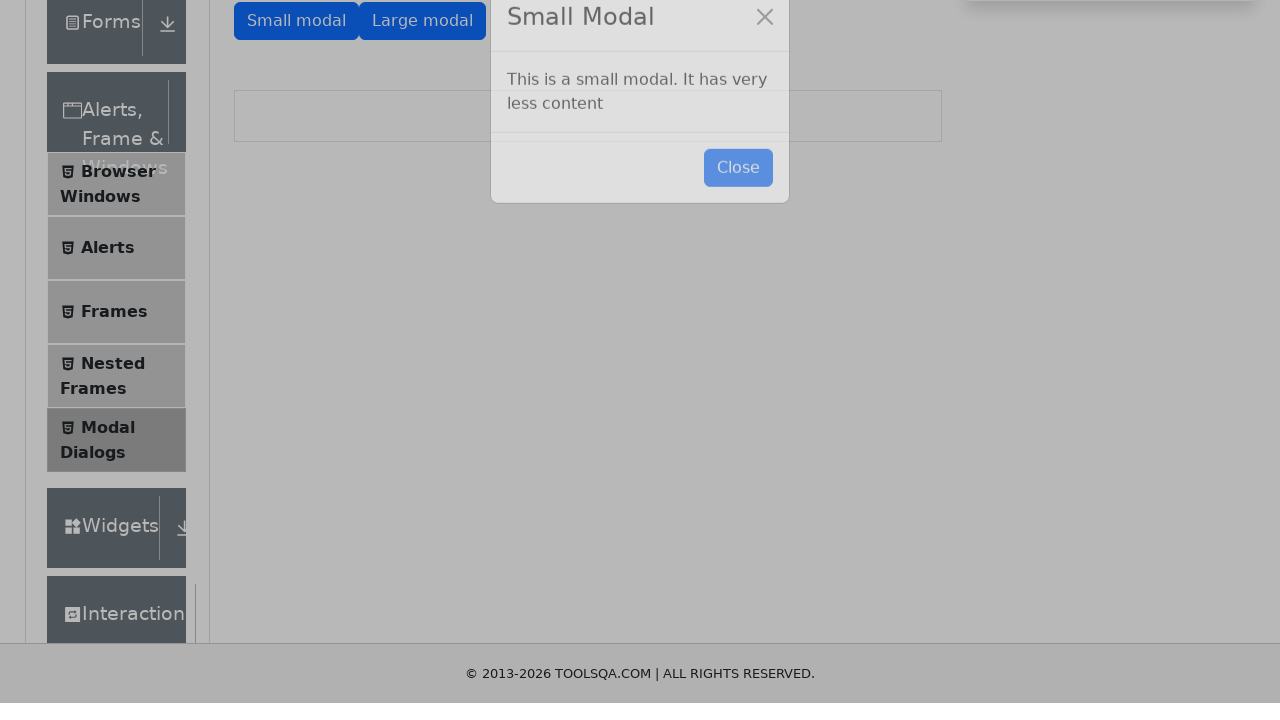

Small modal dialog appeared and is visible
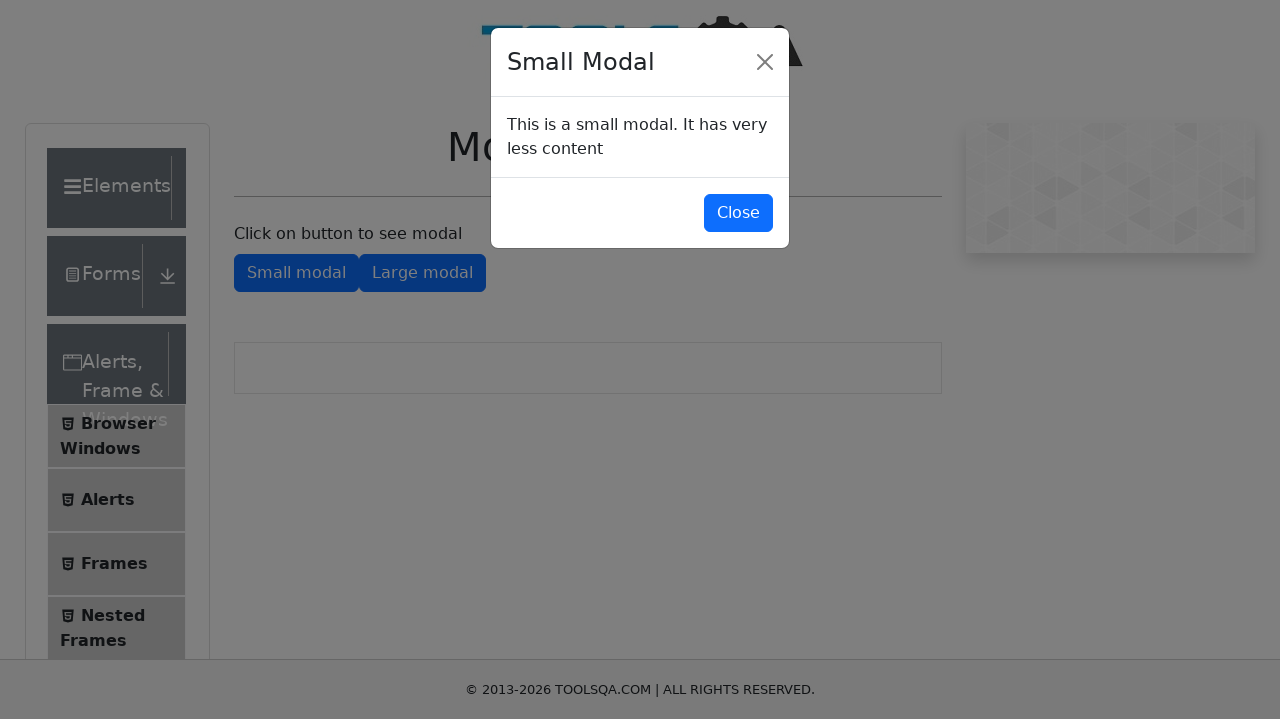

Clicked the close button on the small modal at (738, 214) on button#closeSmallModal
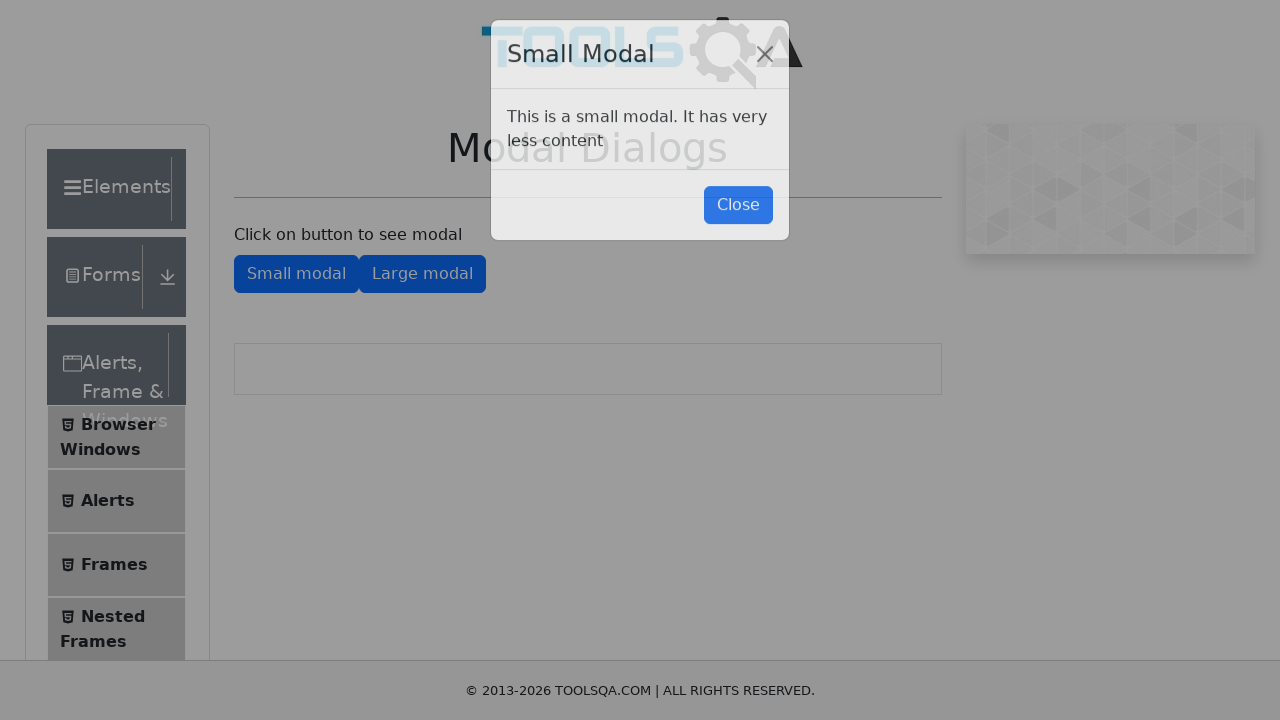

Small modal dialog closed and is hidden
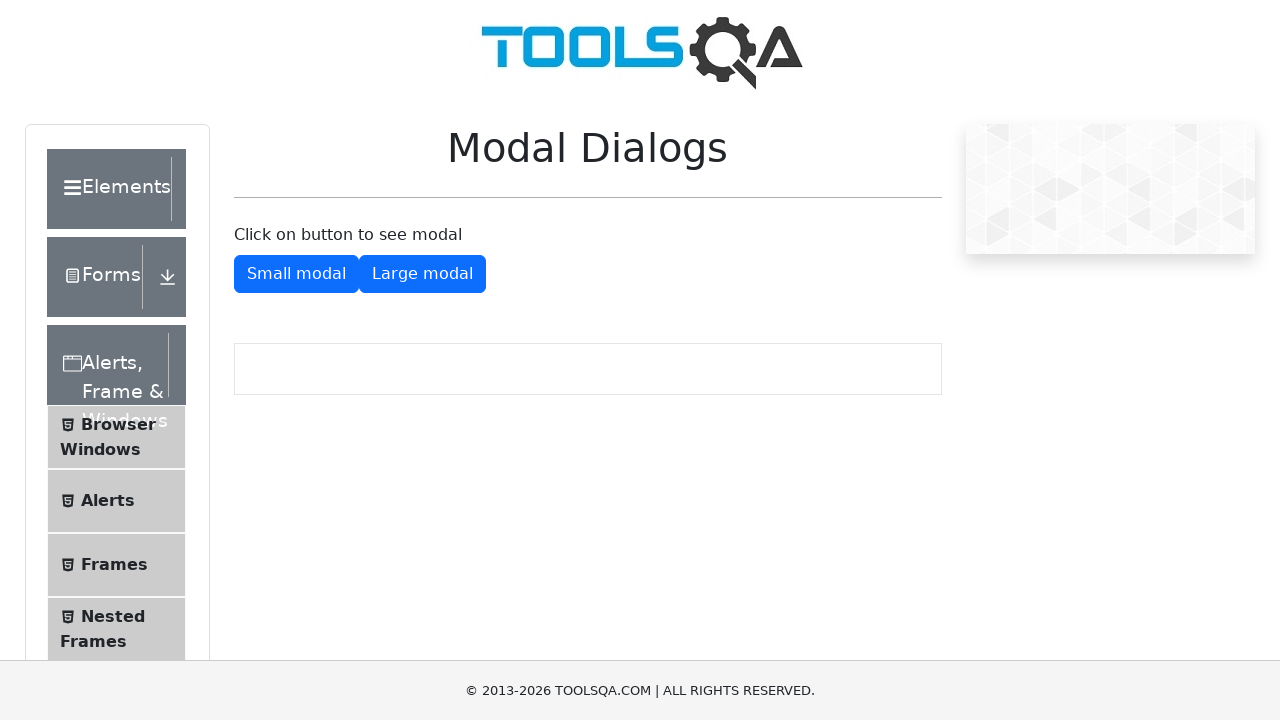

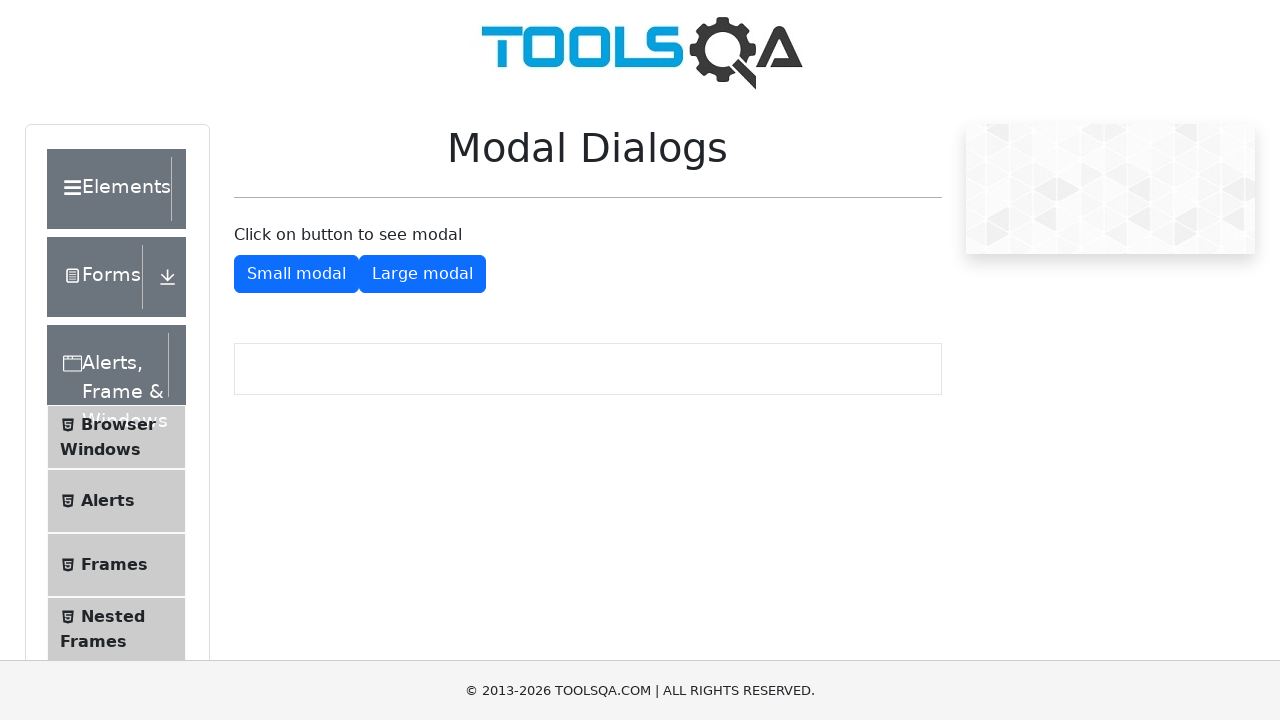